Tests dynamic controls functionality by toggling a checkbox's visibility using a button, waiting for it to disappear and reappear, then clicking the checkbox to select it.

Starting URL: https://www.training-support.net/webelements/dynamic-controls

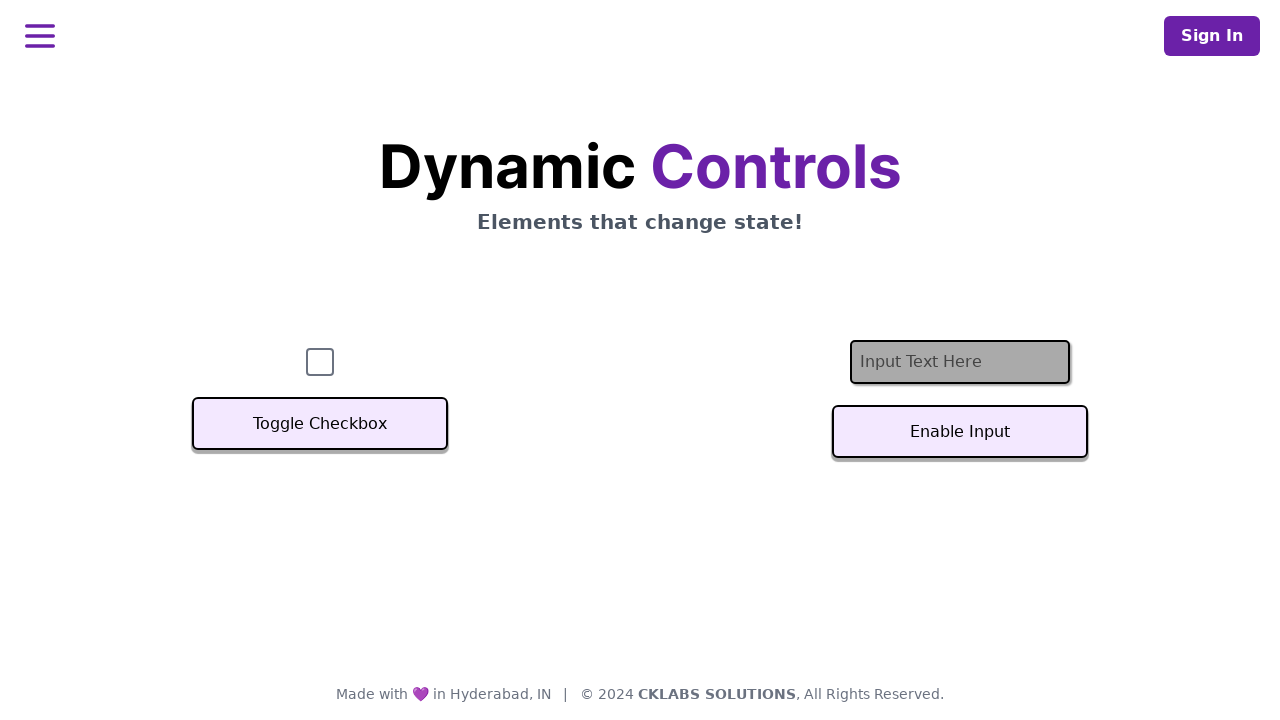

Verified checkbox is initially visible
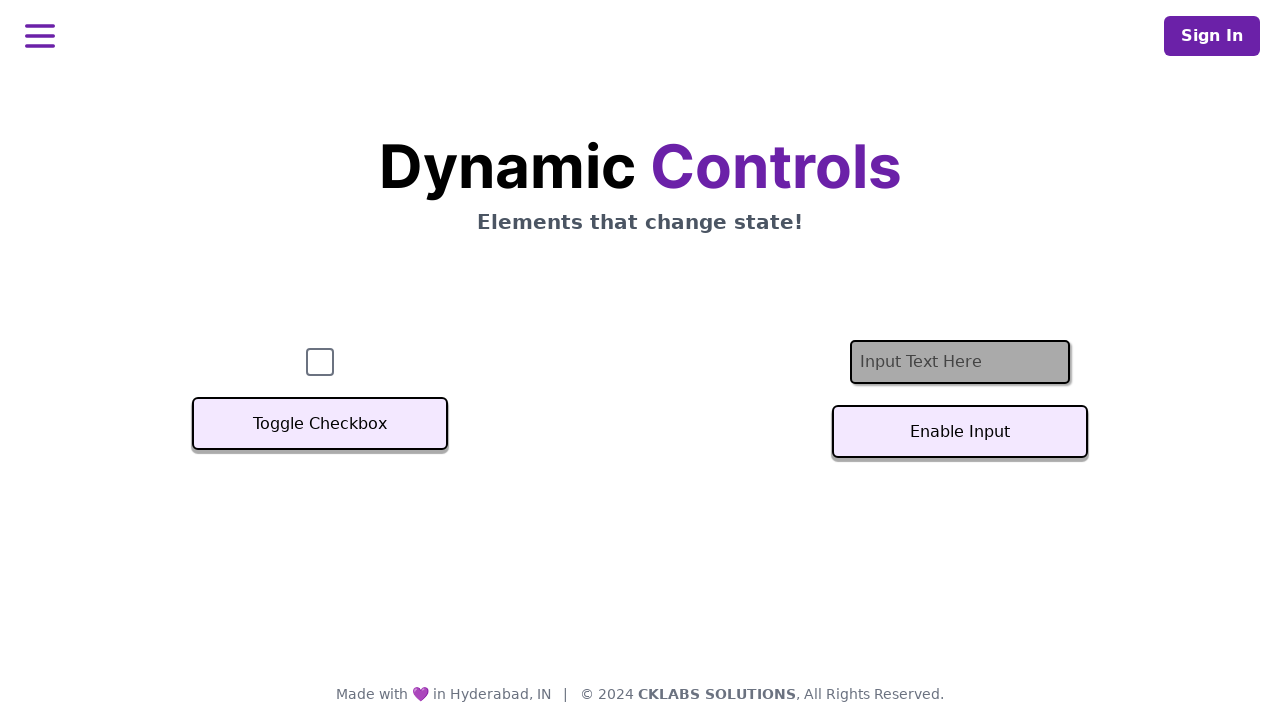

Clicked Toggle Checkbox button to hide checkbox at (320, 424) on xpath=//button[text()='Toggle Checkbox']
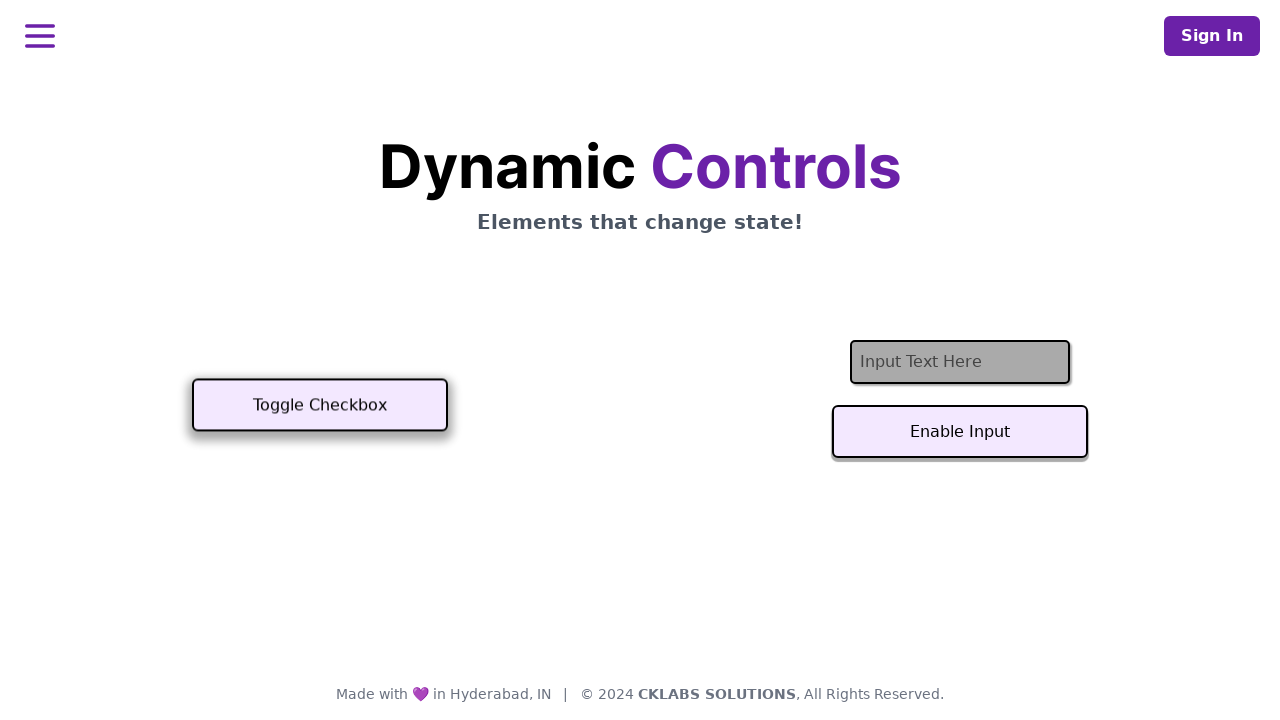

Checkbox disappeared after toggle
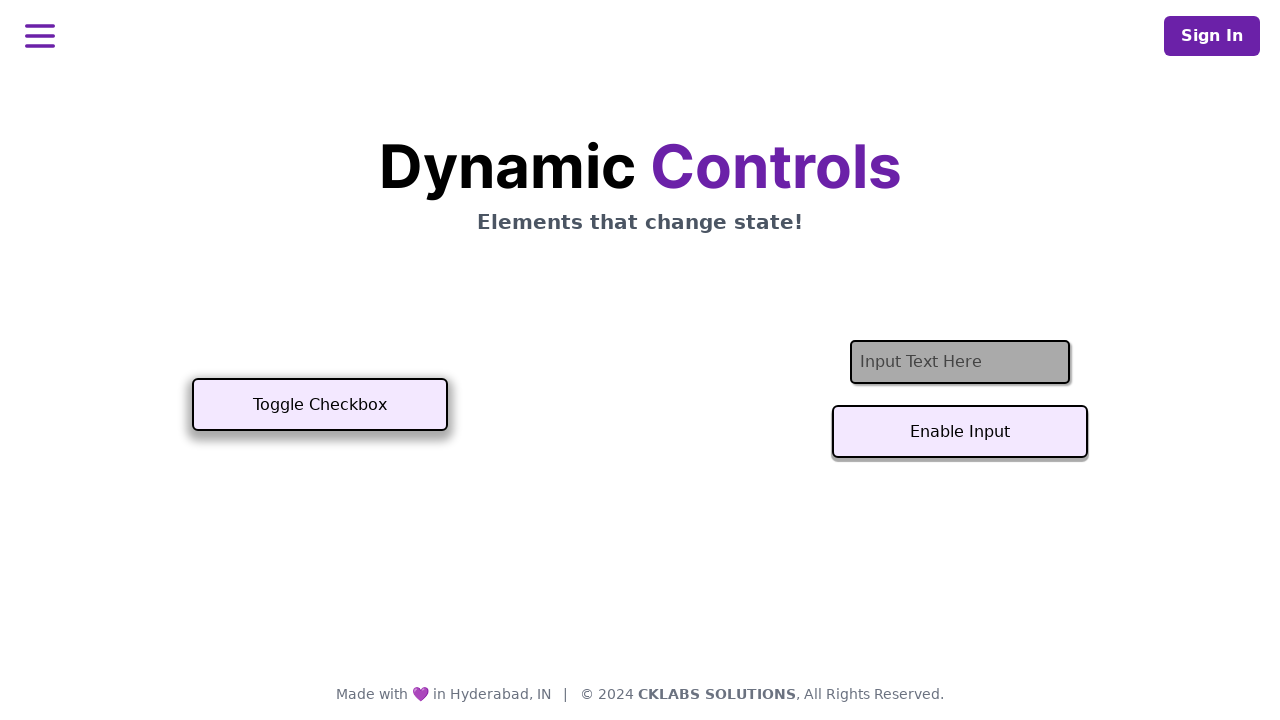

Clicked Toggle Checkbox button to show checkbox at (320, 405) on xpath=//button[text()='Toggle Checkbox']
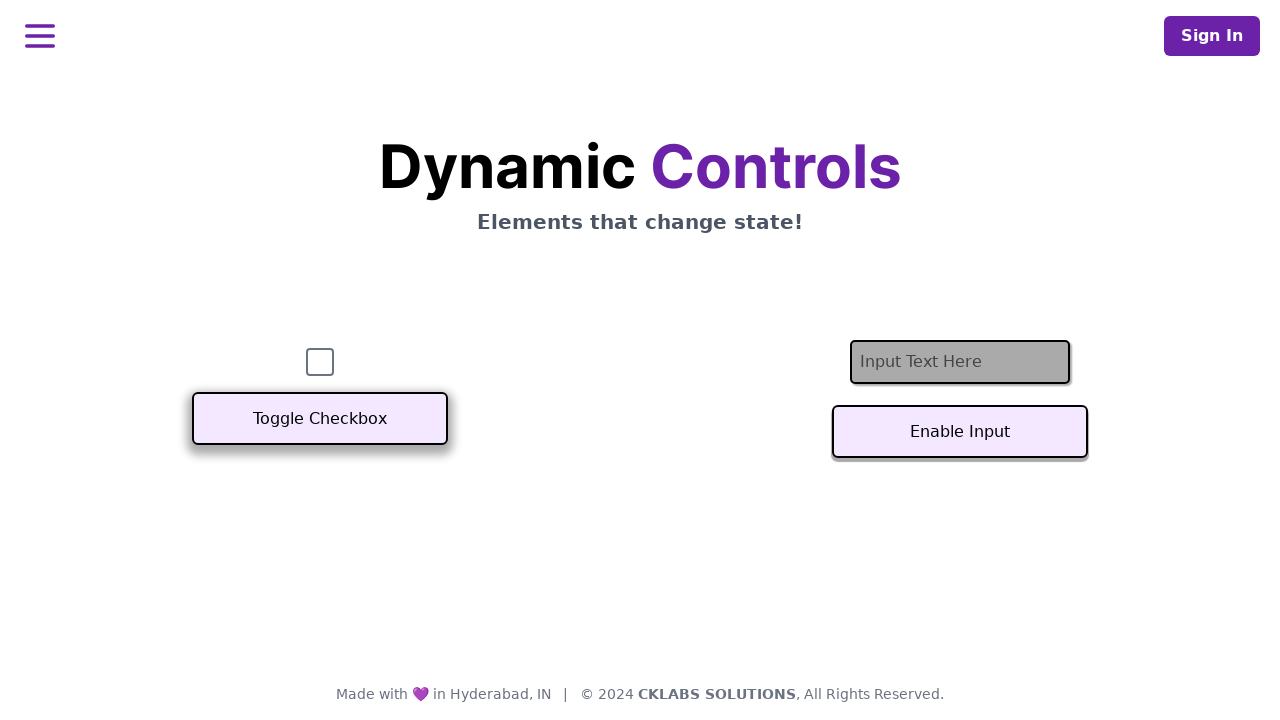

Checkbox reappeared and is now visible
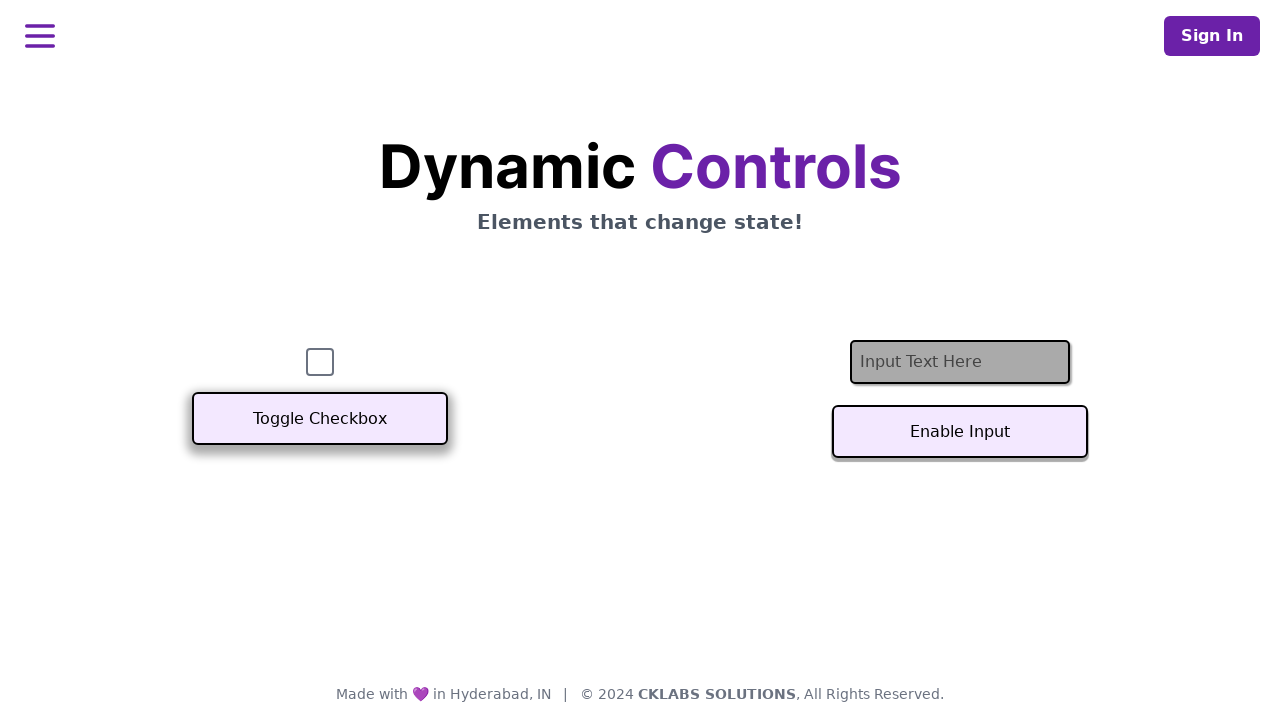

Clicked checkbox to select it at (320, 362) on #checkbox
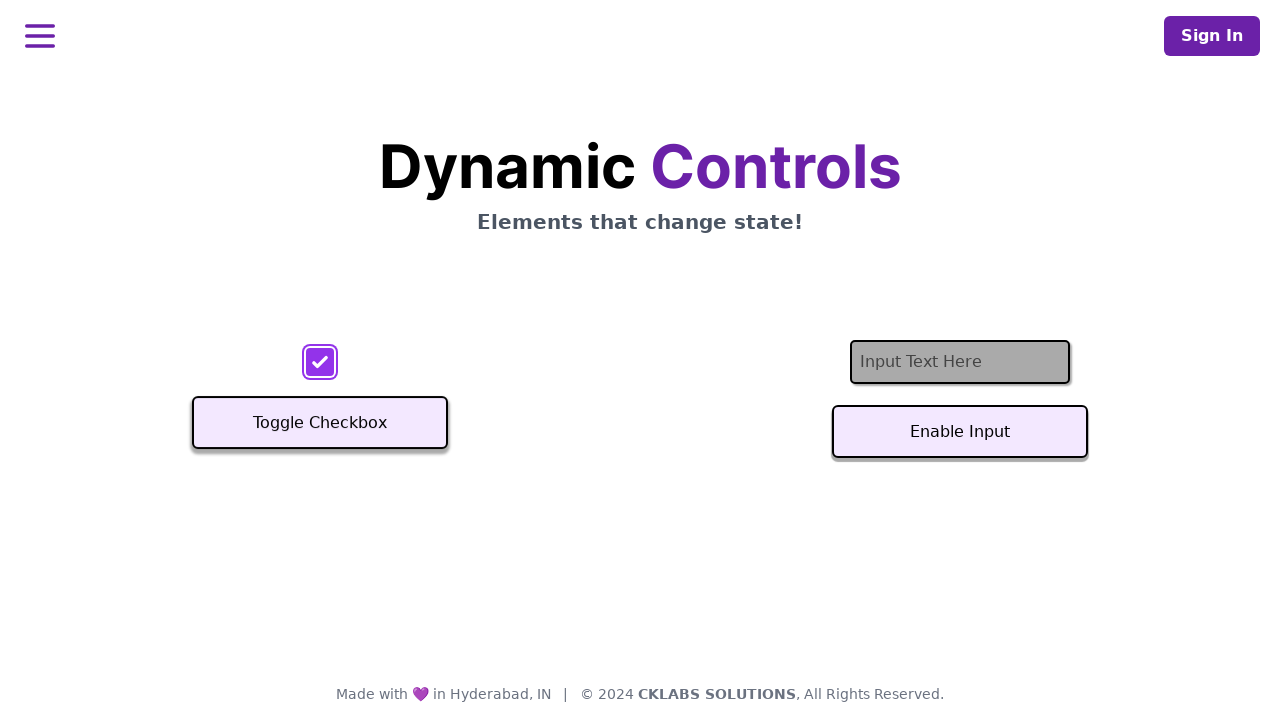

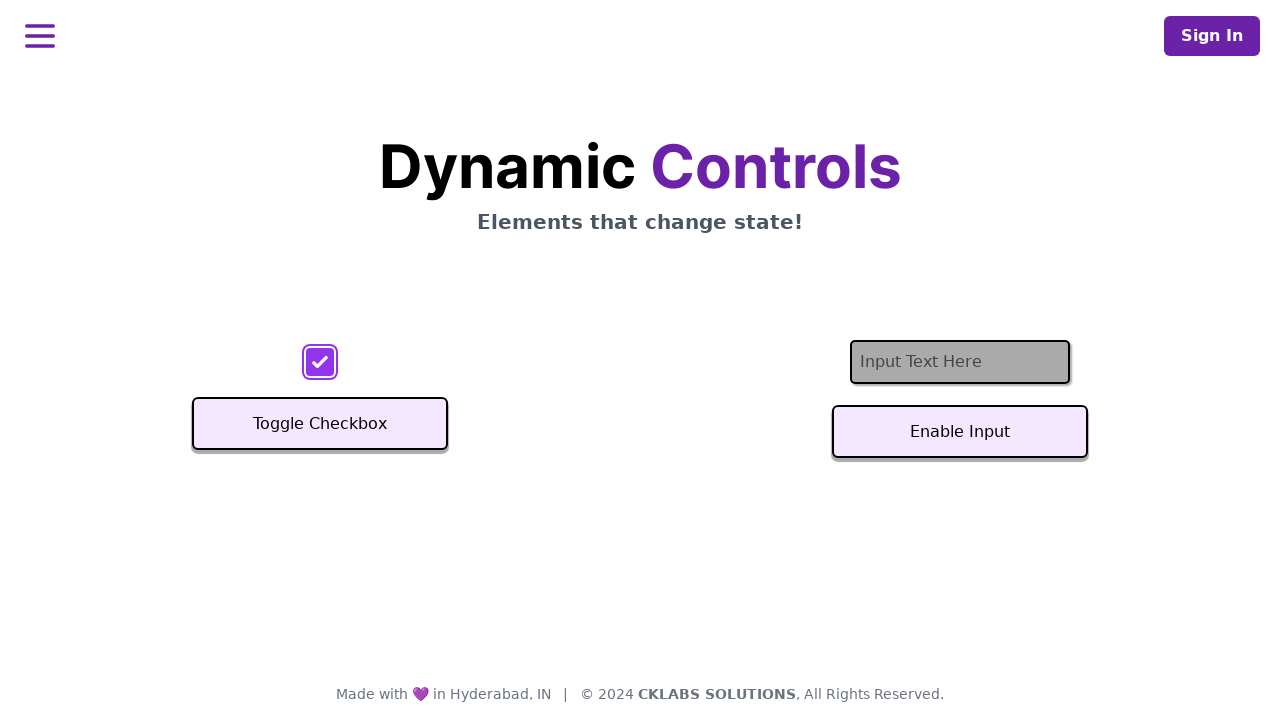